Tests the display state of form elements and fills them with test data if they are displayed

Starting URL: https://automationfc.github.io/basic-form/index.html

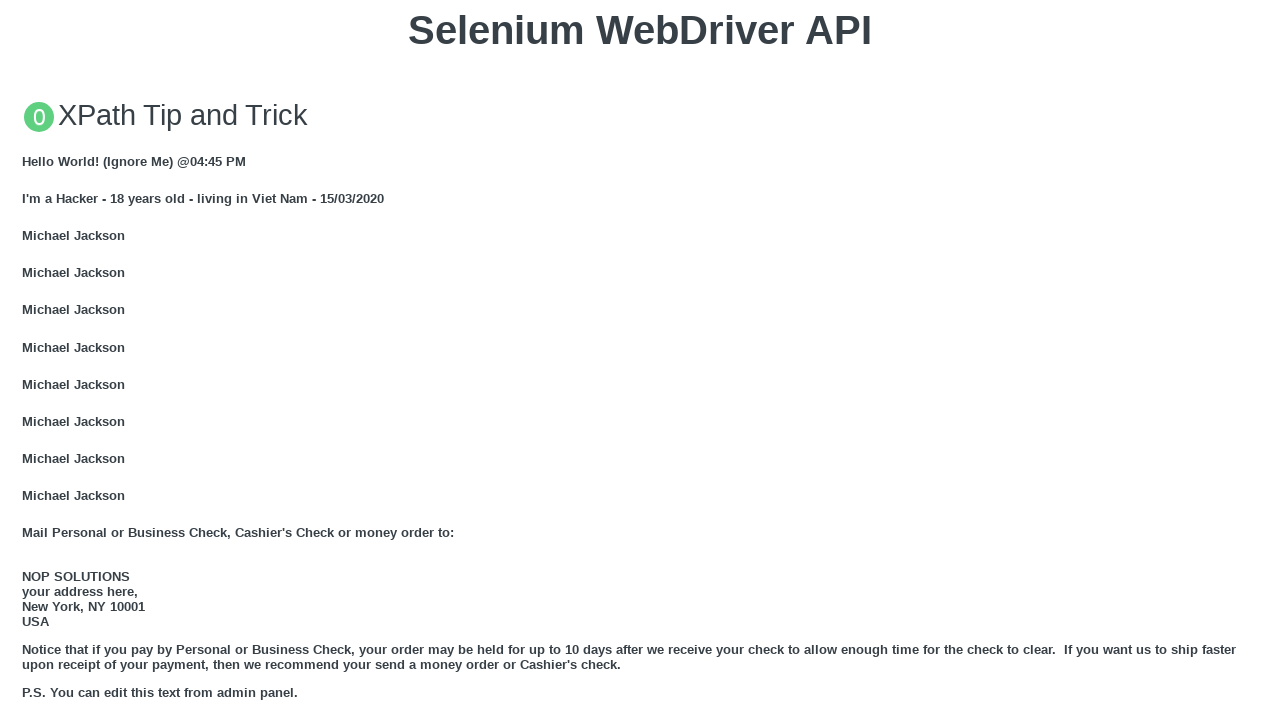

Email textbox is visible
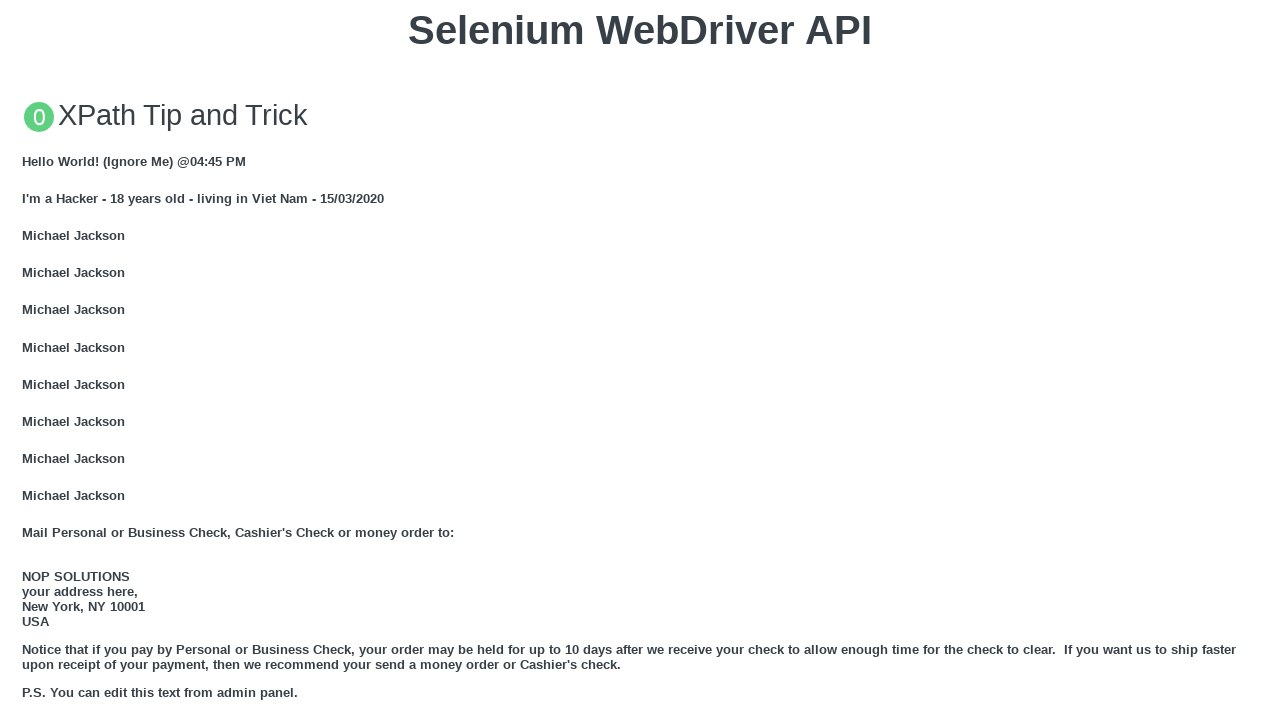

Filled email textbox with 'Automation Testing' on xpath=//input[@id='mail']
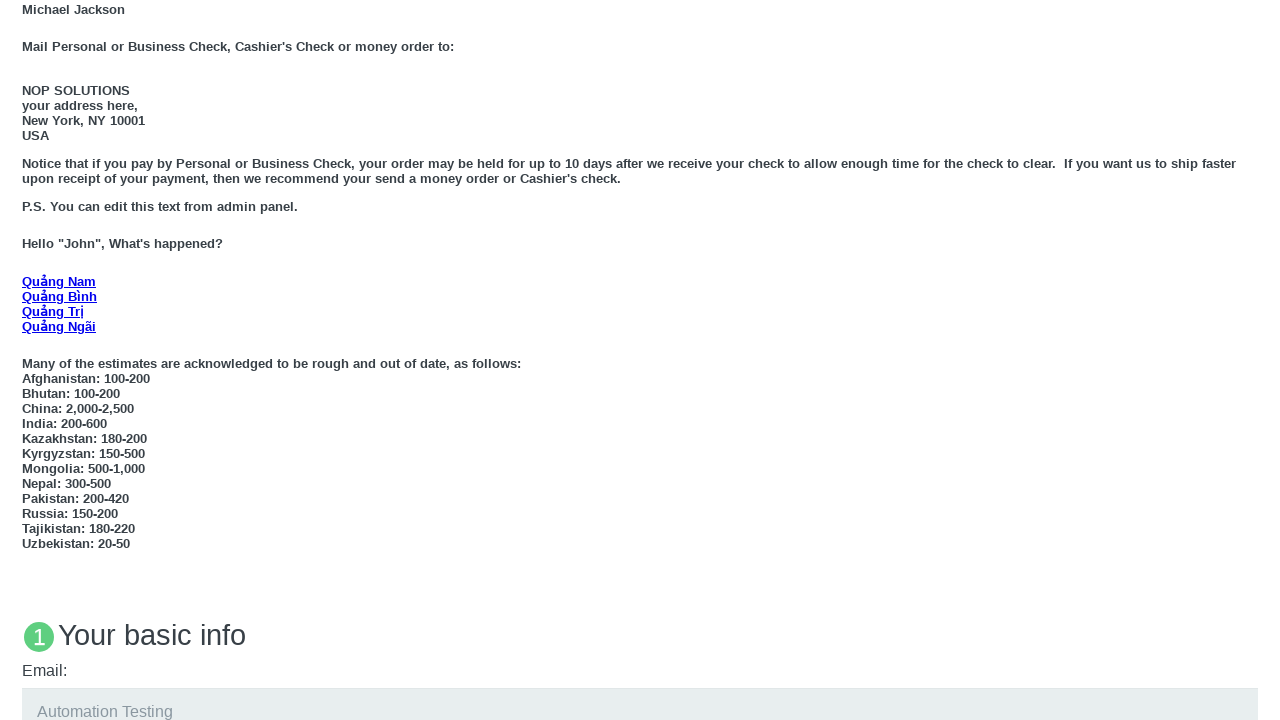

Age radio button (under_18) is visible
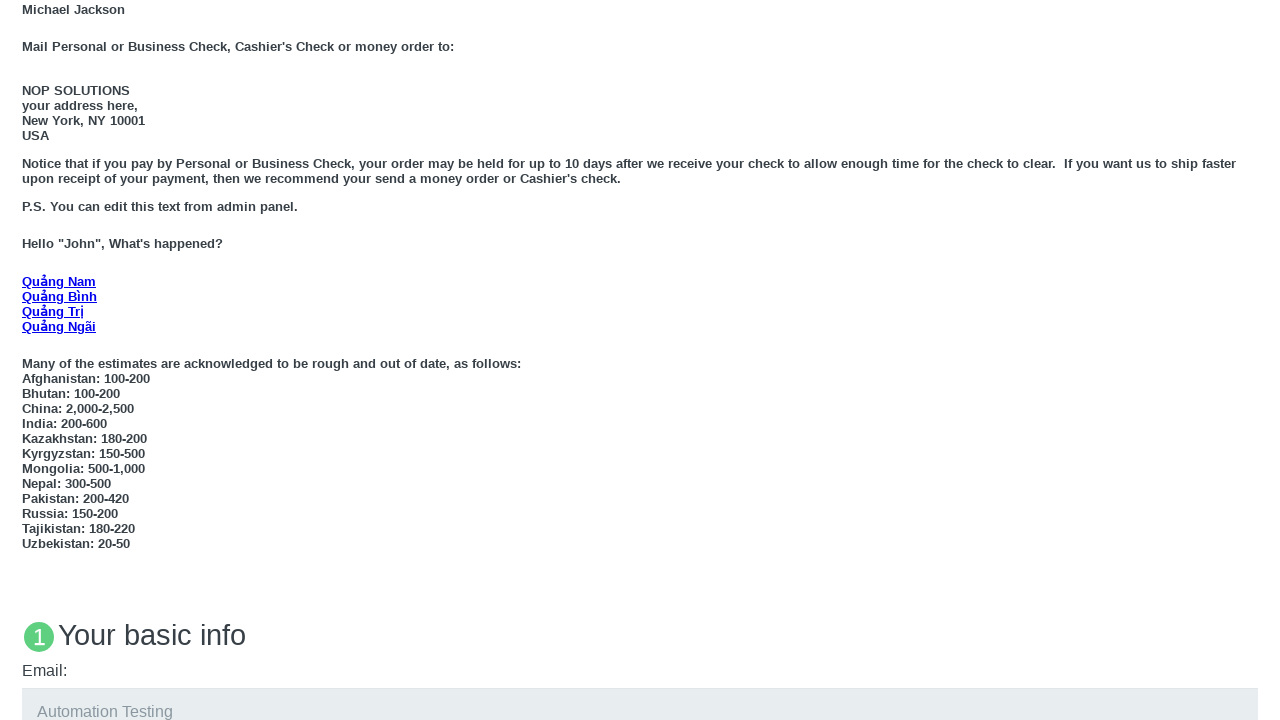

Clicked age radio button (under_18) at (28, 360) on xpath=//input[@id='under_18']
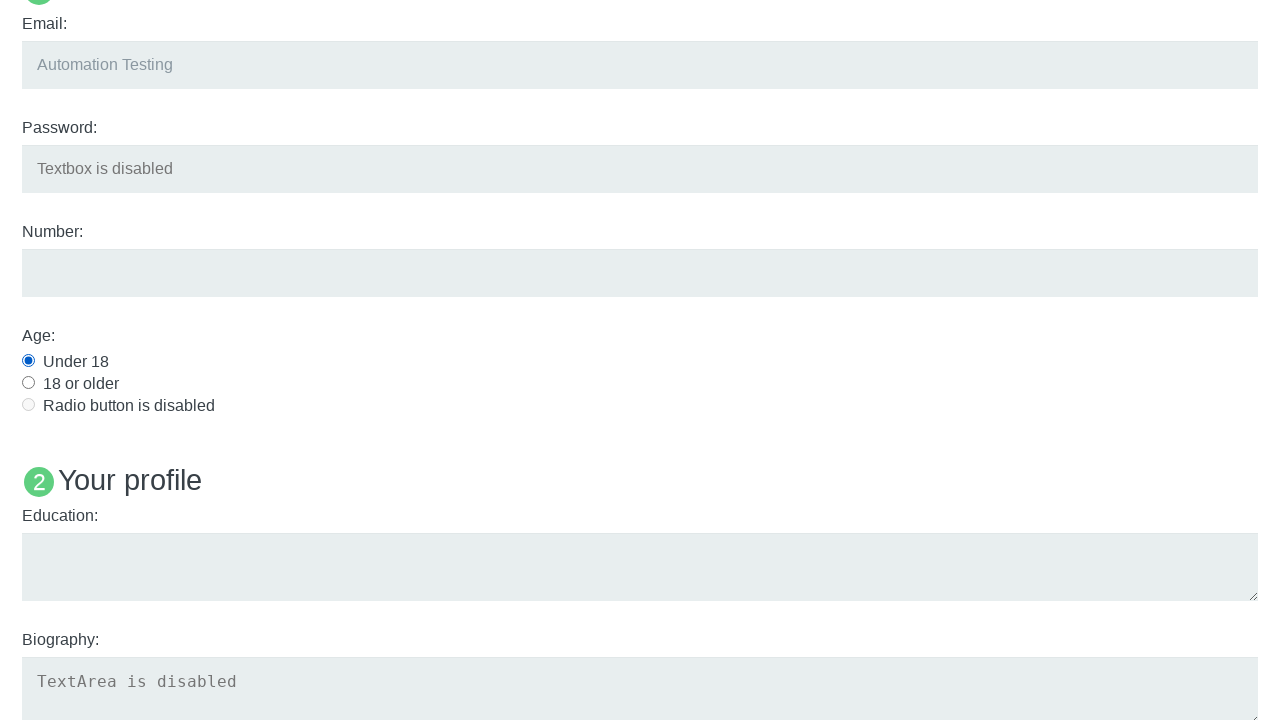

Education textarea is visible
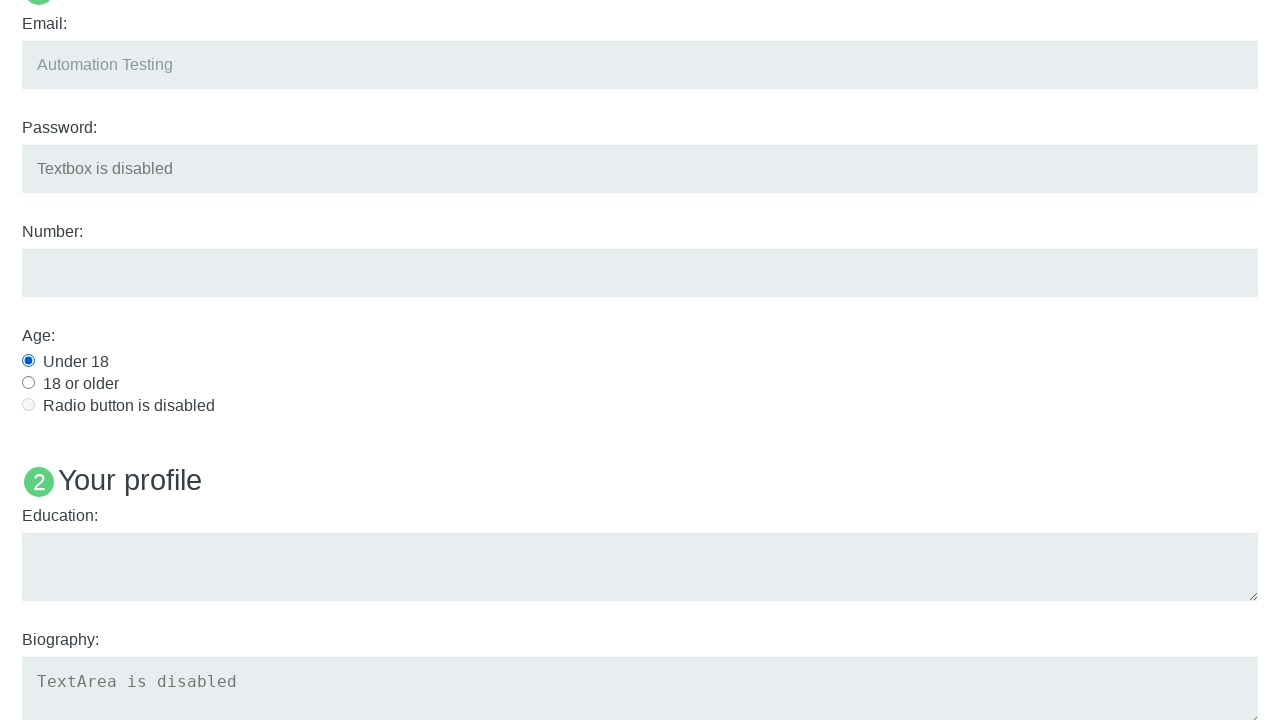

Filled education textarea with 'Automation Testing' on xpath=//textarea[@id='edu']
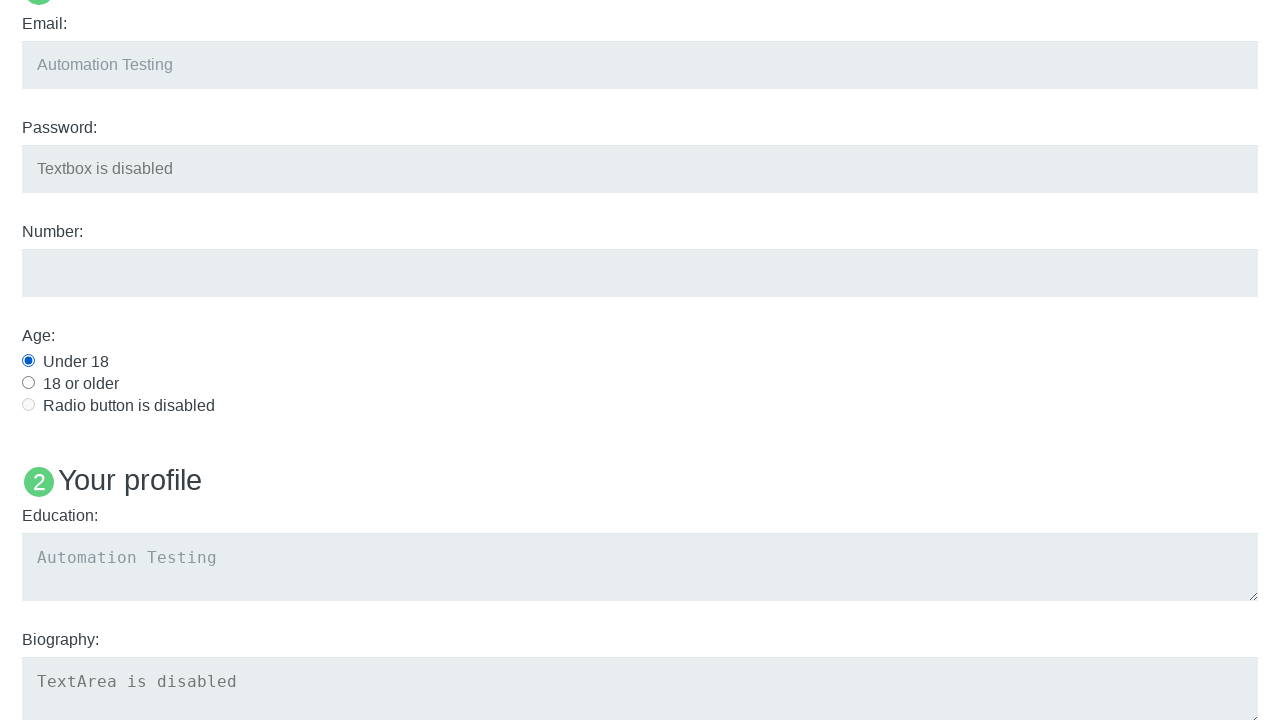

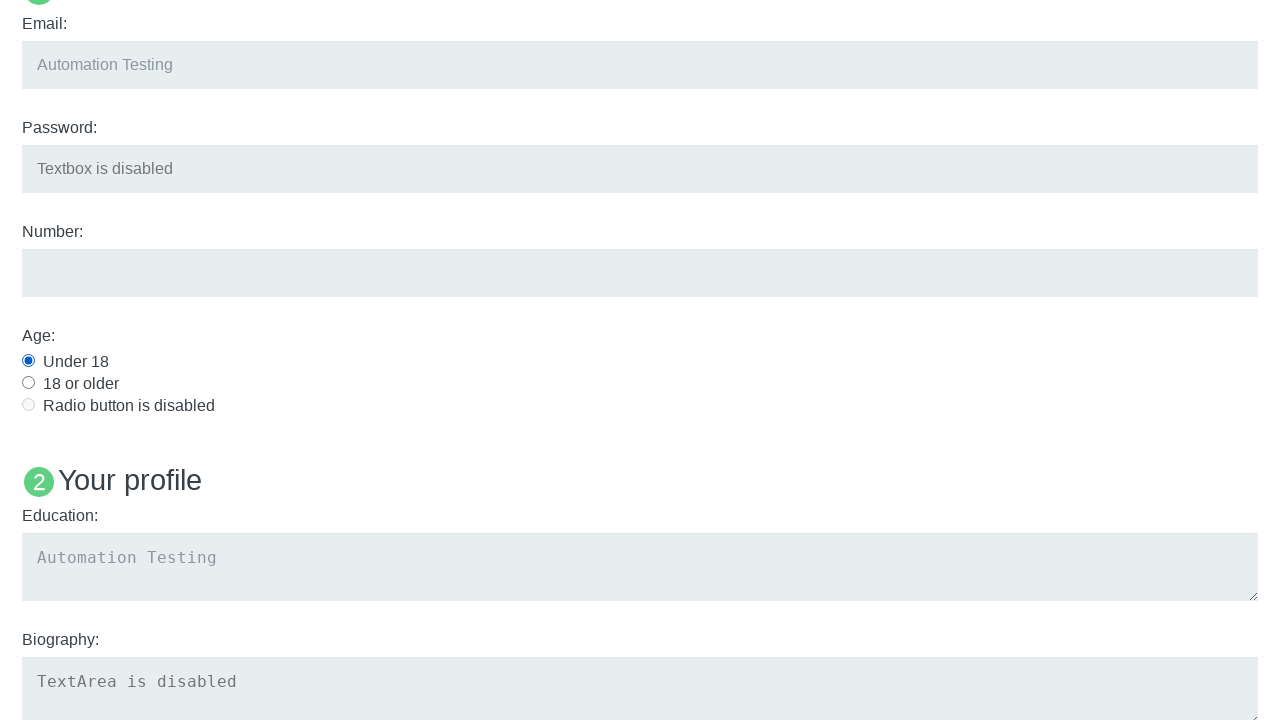